Tests JavaScript alert handling by clicking a button that triggers an alert popup and then accepting the alert

Starting URL: http://demo.automationtesting.in/Alerts.html

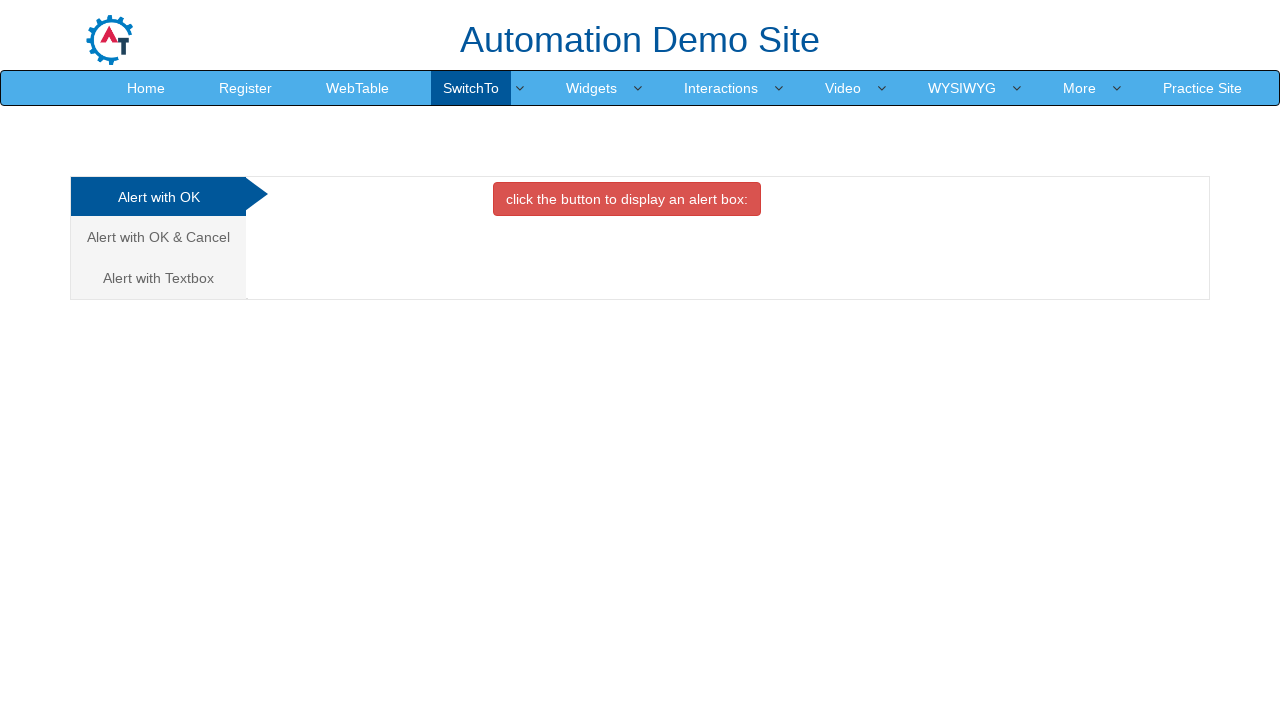

Set up dialog handler to accept alerts
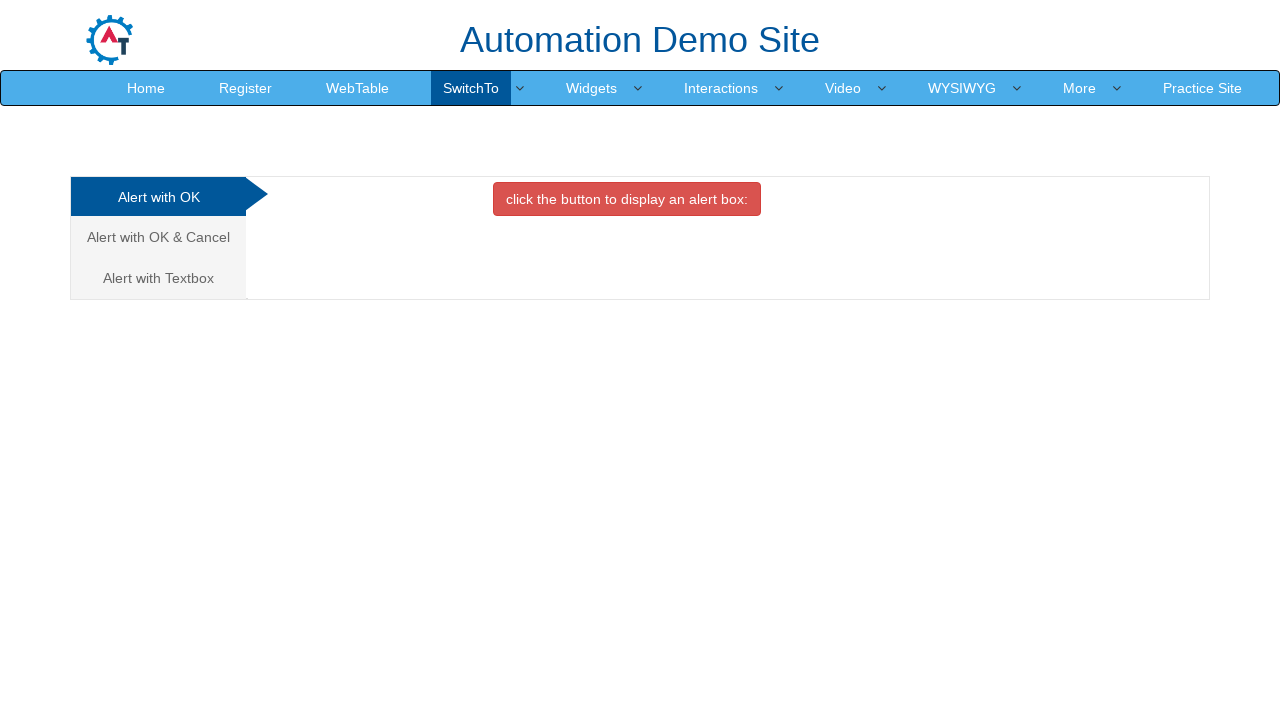

Clicked the danger button to trigger alert at (627, 199) on button.btn.btn-danger
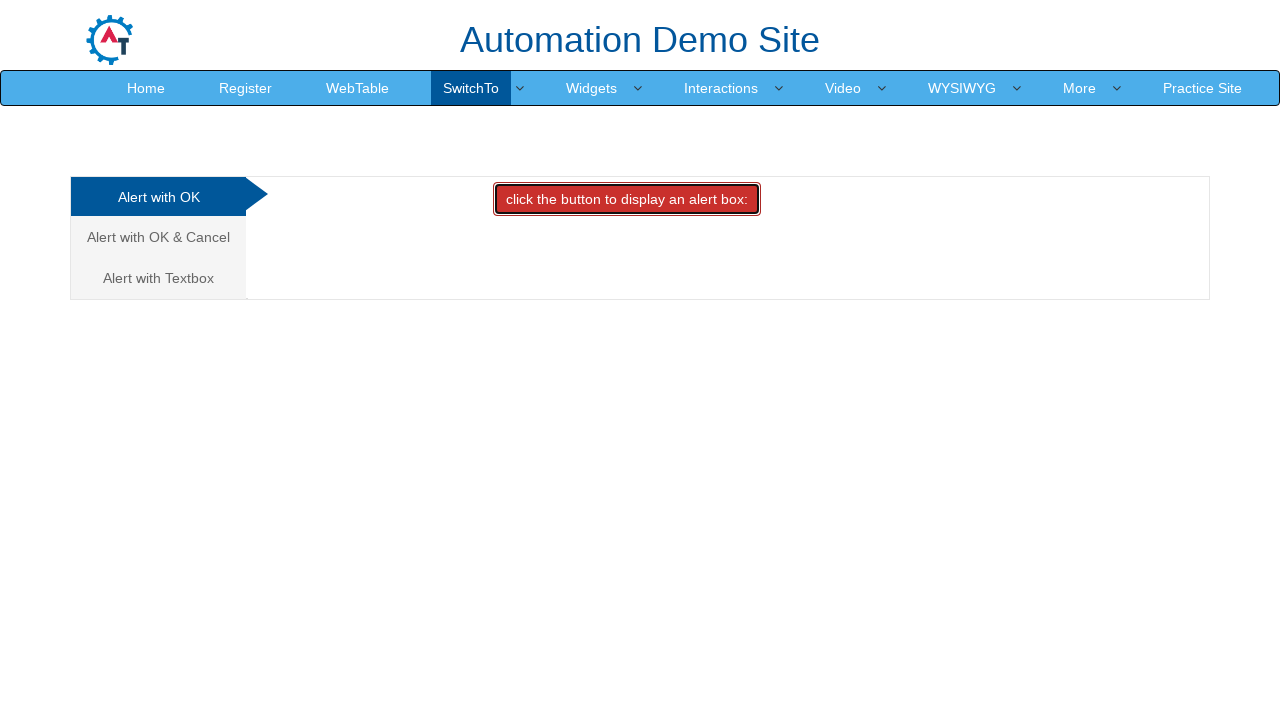

Waited for alert to be handled
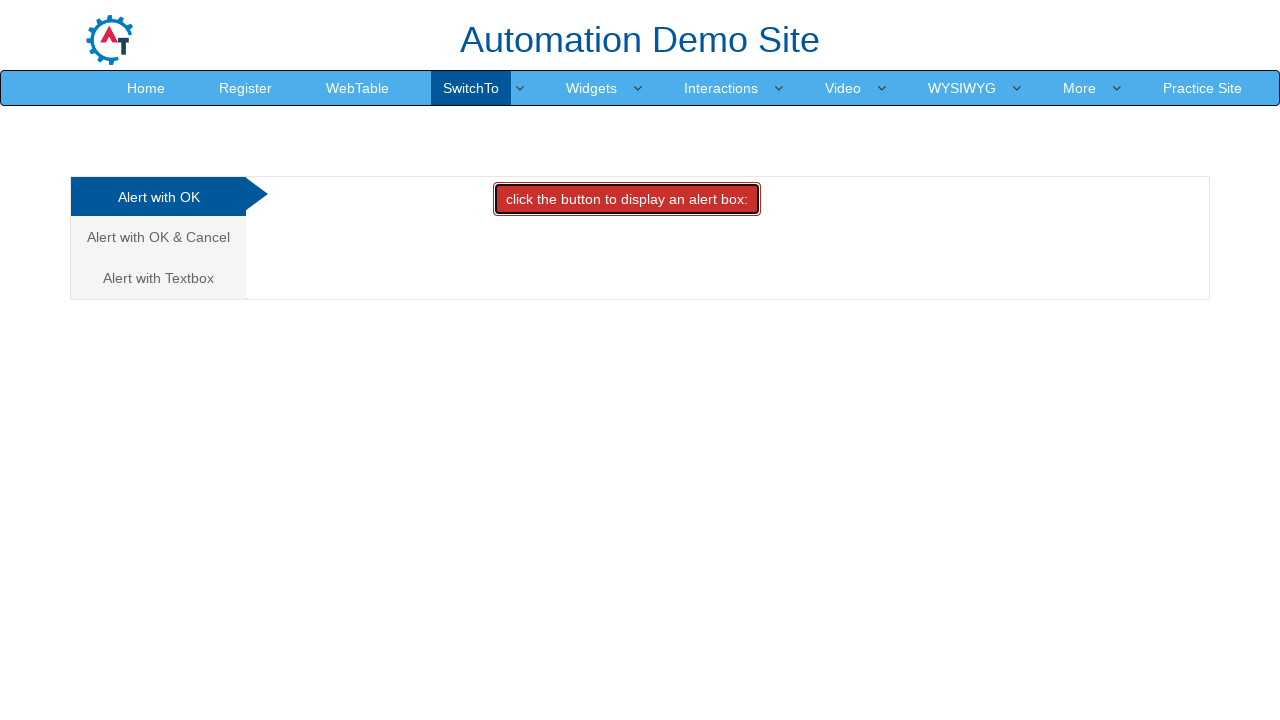

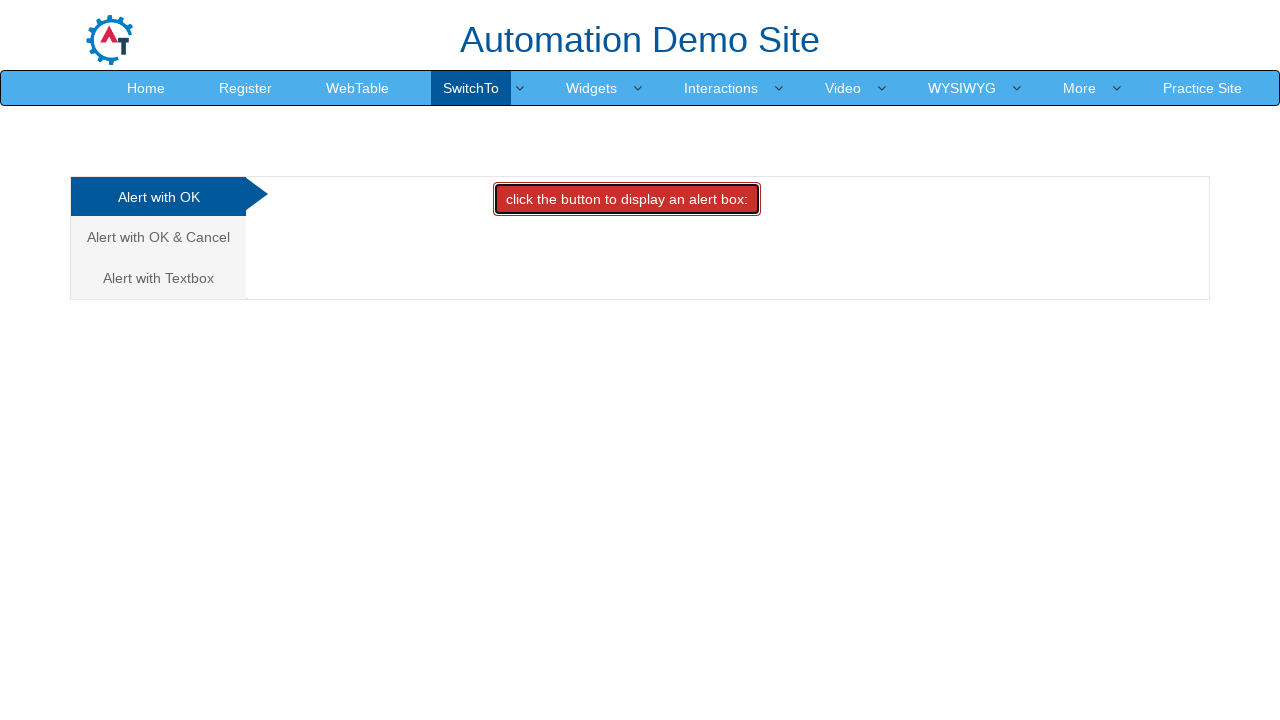